Tests double-click functionality by navigating to Elements section, clicking Buttons, and performing a double-click action to verify the message appears

Starting URL: https://demoqa.com/

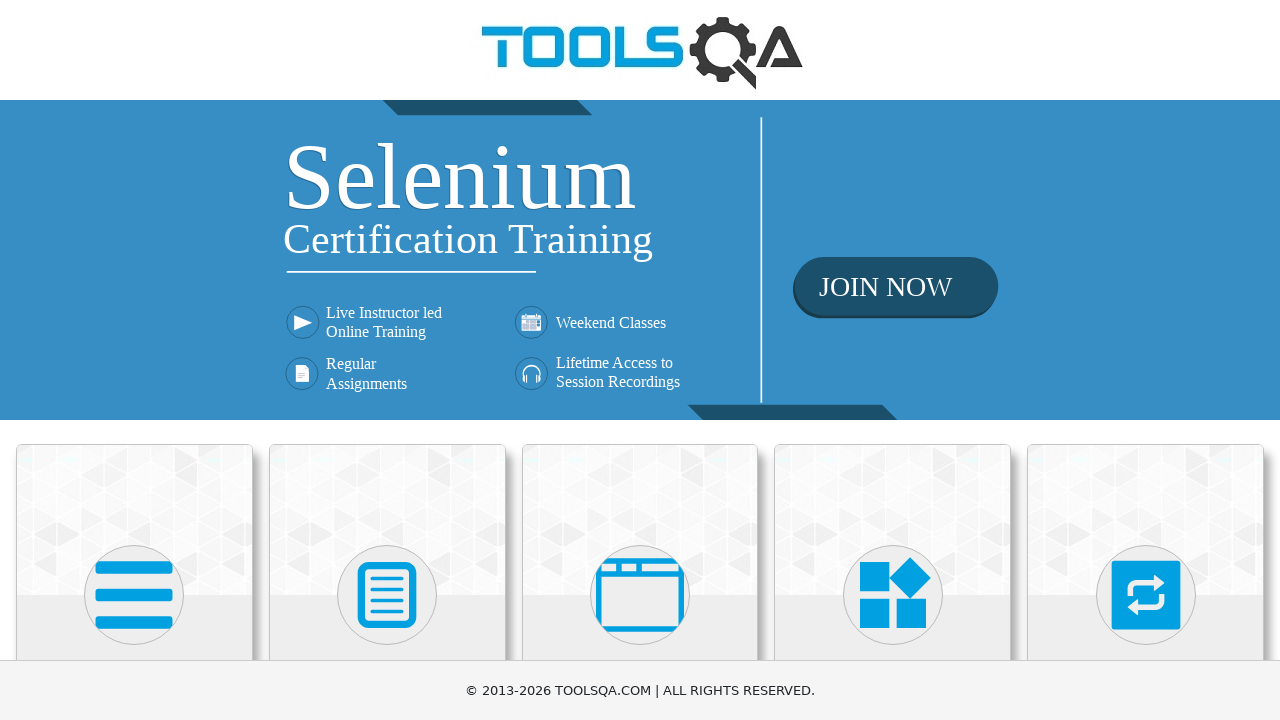

Clicked on Elements card at (134, 360) on xpath=//h5[text()='Elements']
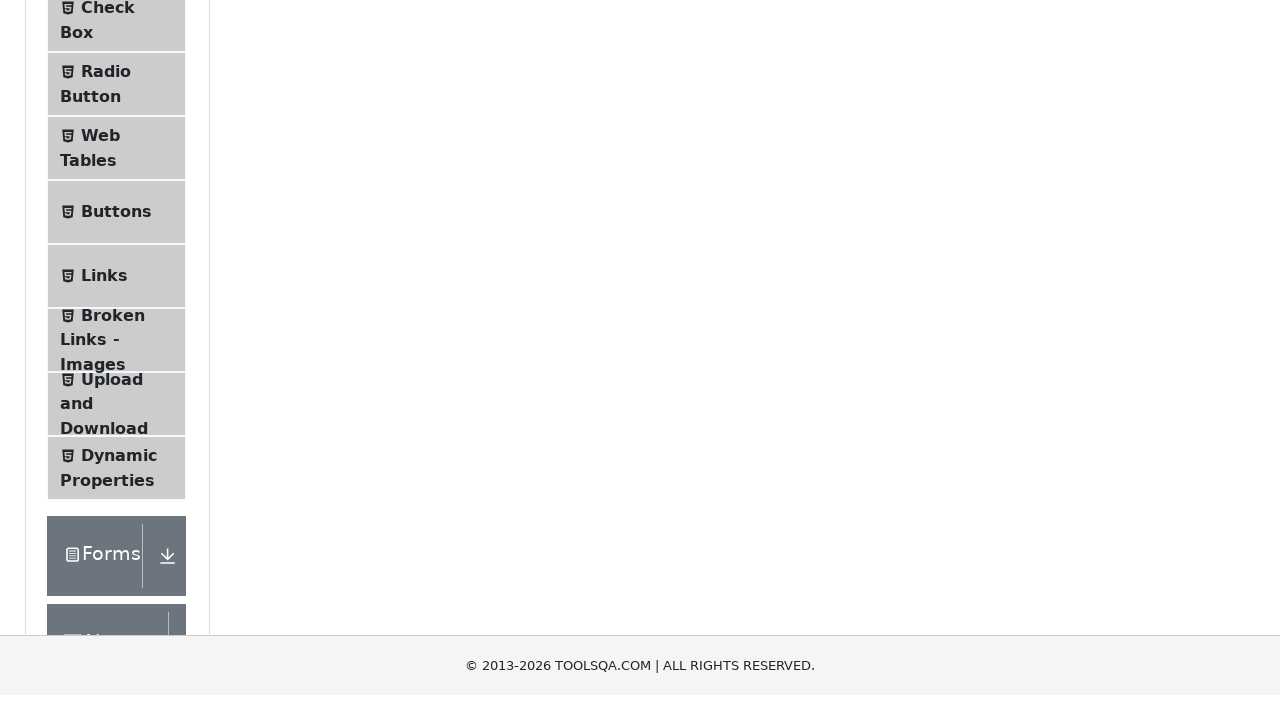

Clicked on Buttons menu item at (116, 517) on xpath=//span[@class='text' and text()='Buttons']
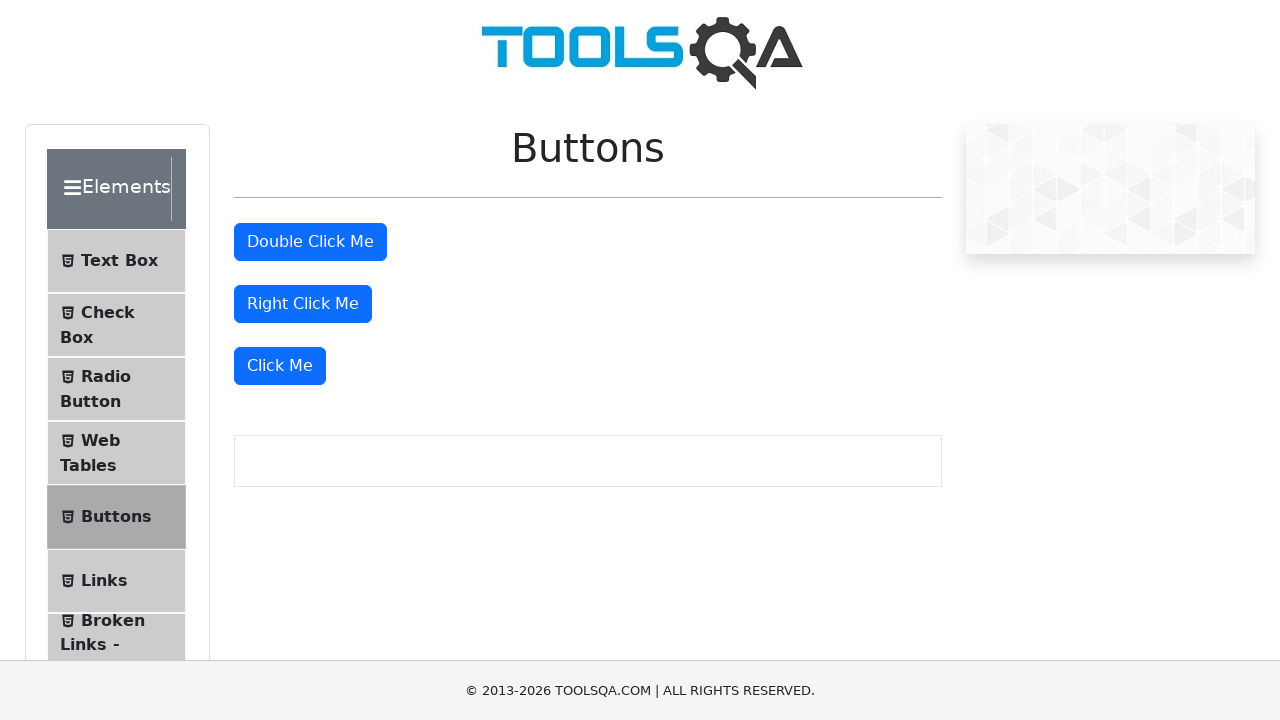

Performed double-click on the button element at (310, 242) on #doubleClickBtn
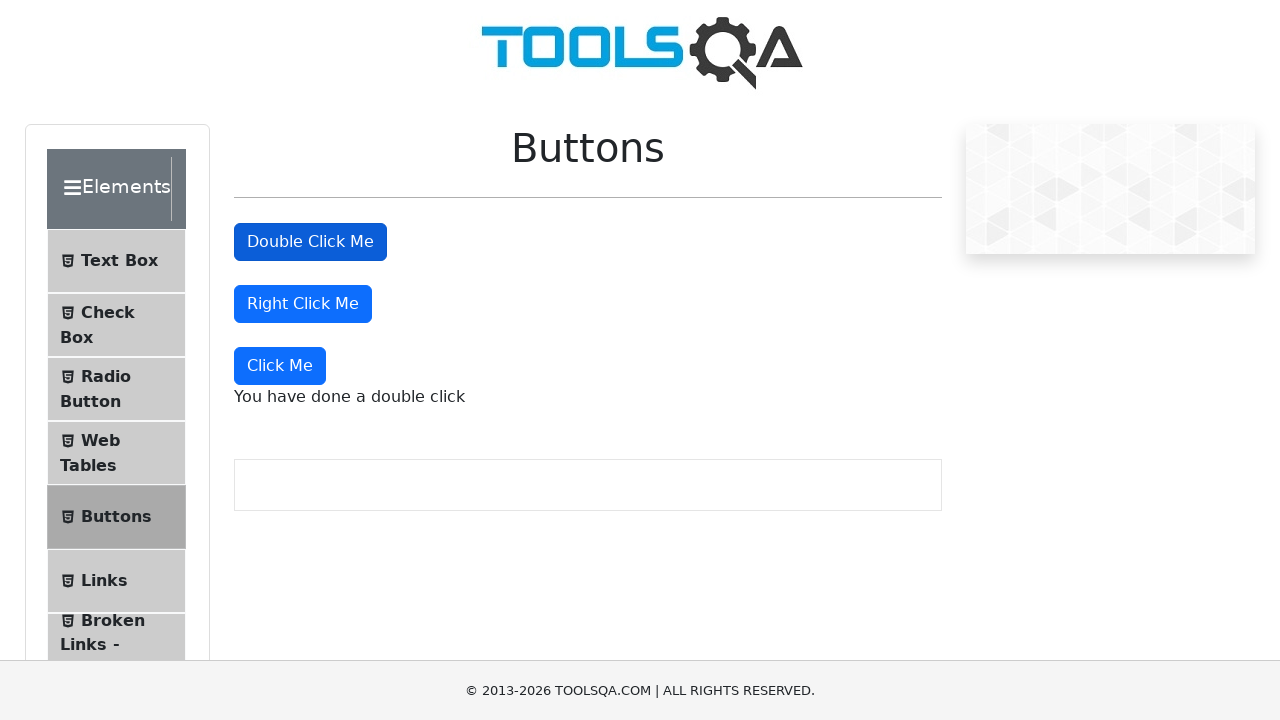

Double click message appeared successfully
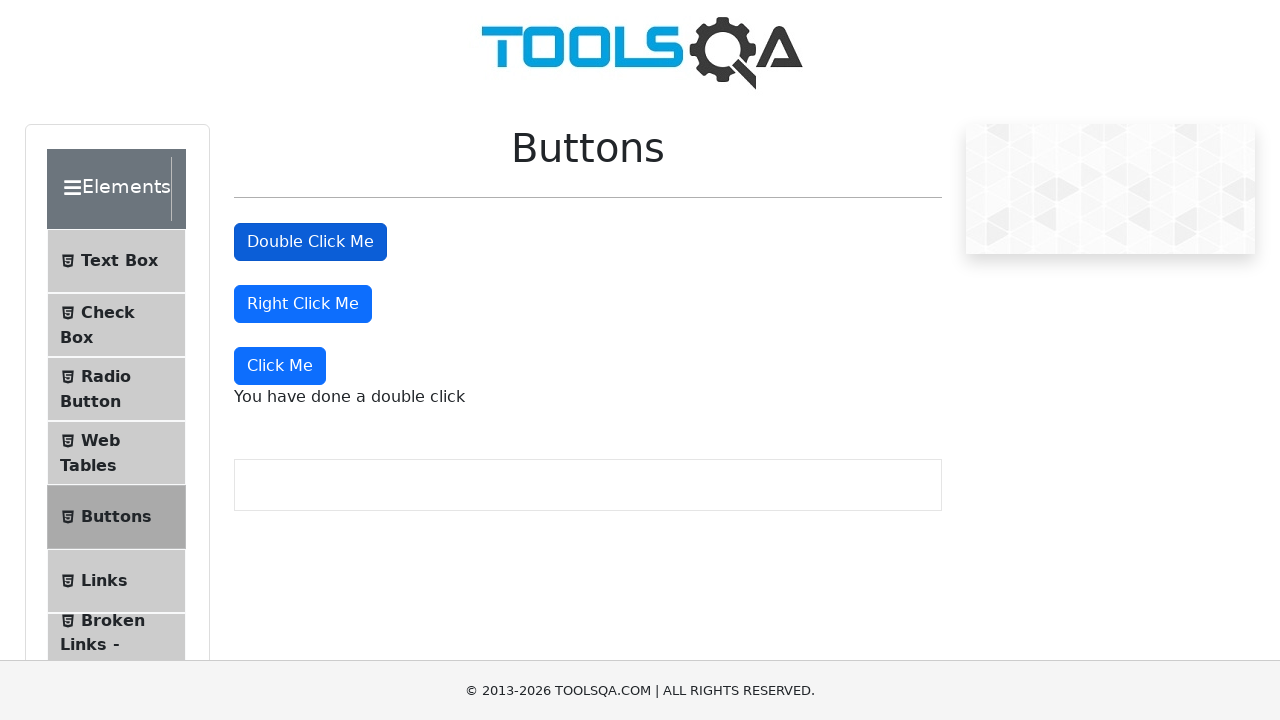

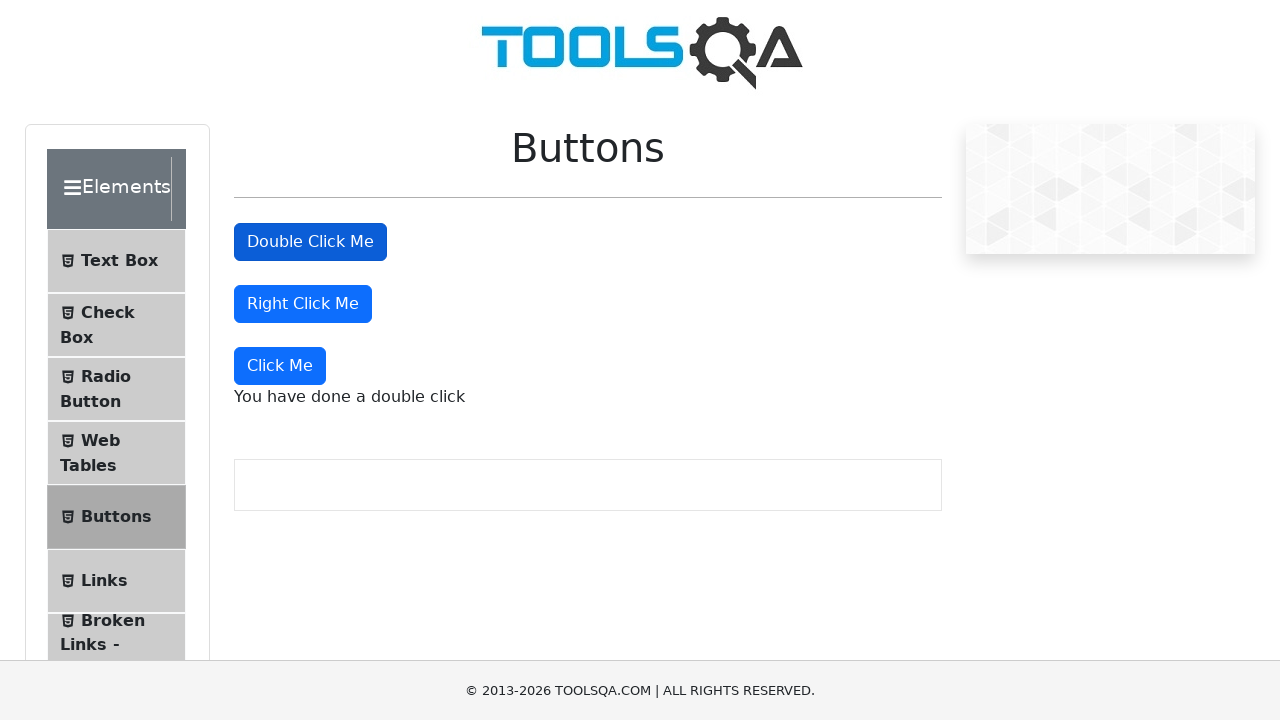